Tests drag and drop functionality by dragging an element (angular) to a drop area on a demo automation testing page

Starting URL: https://demo.automationtesting.in/Static.html

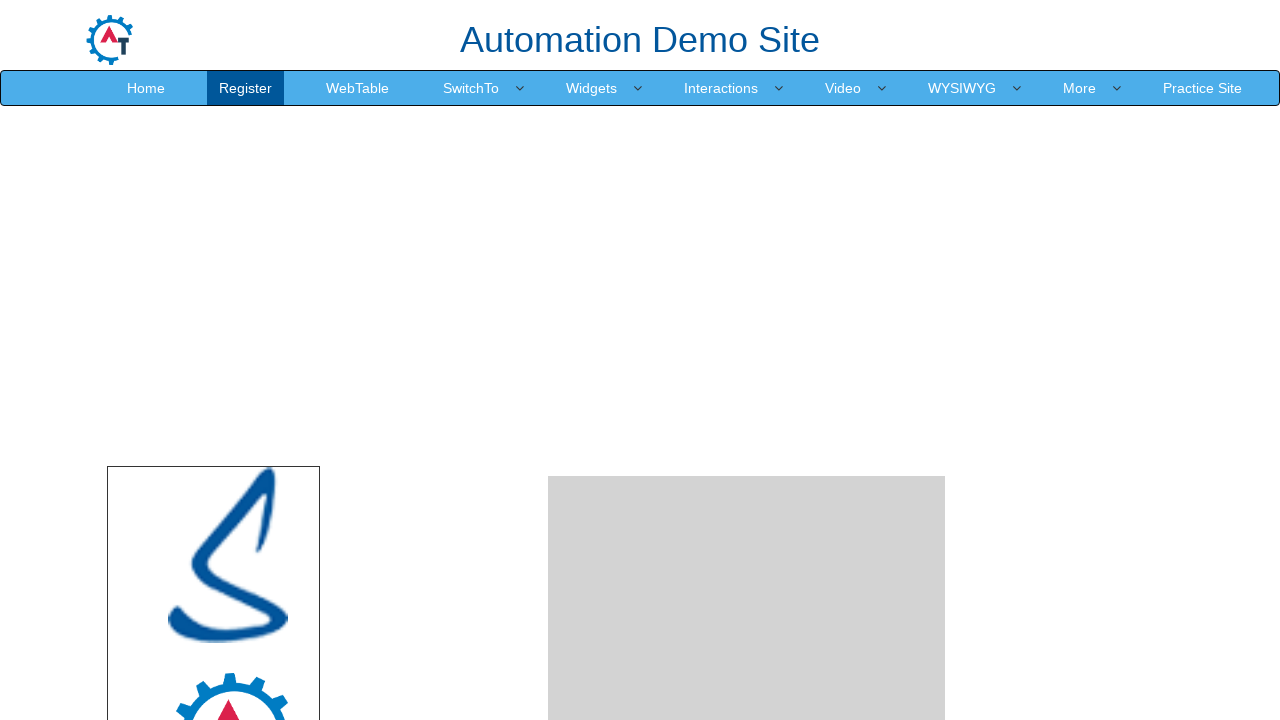

Navigated to drag and drop demo page
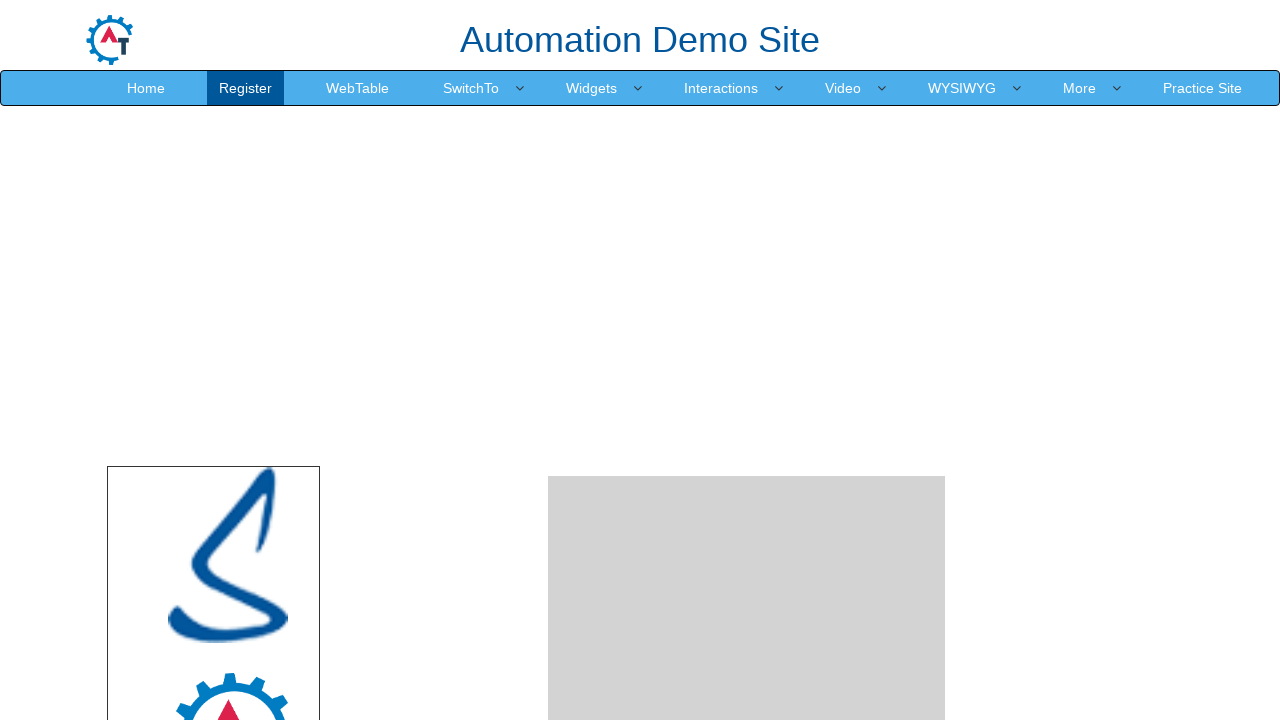

Dragged angular element to drop area at (747, 481)
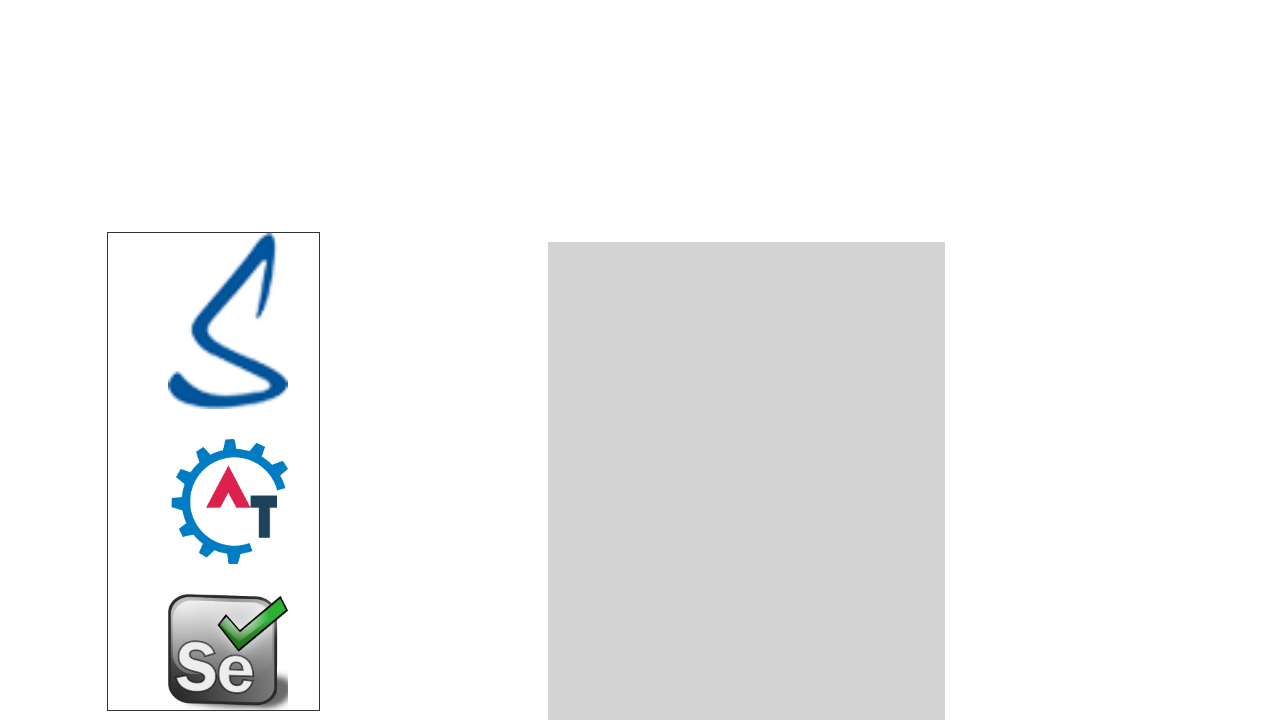

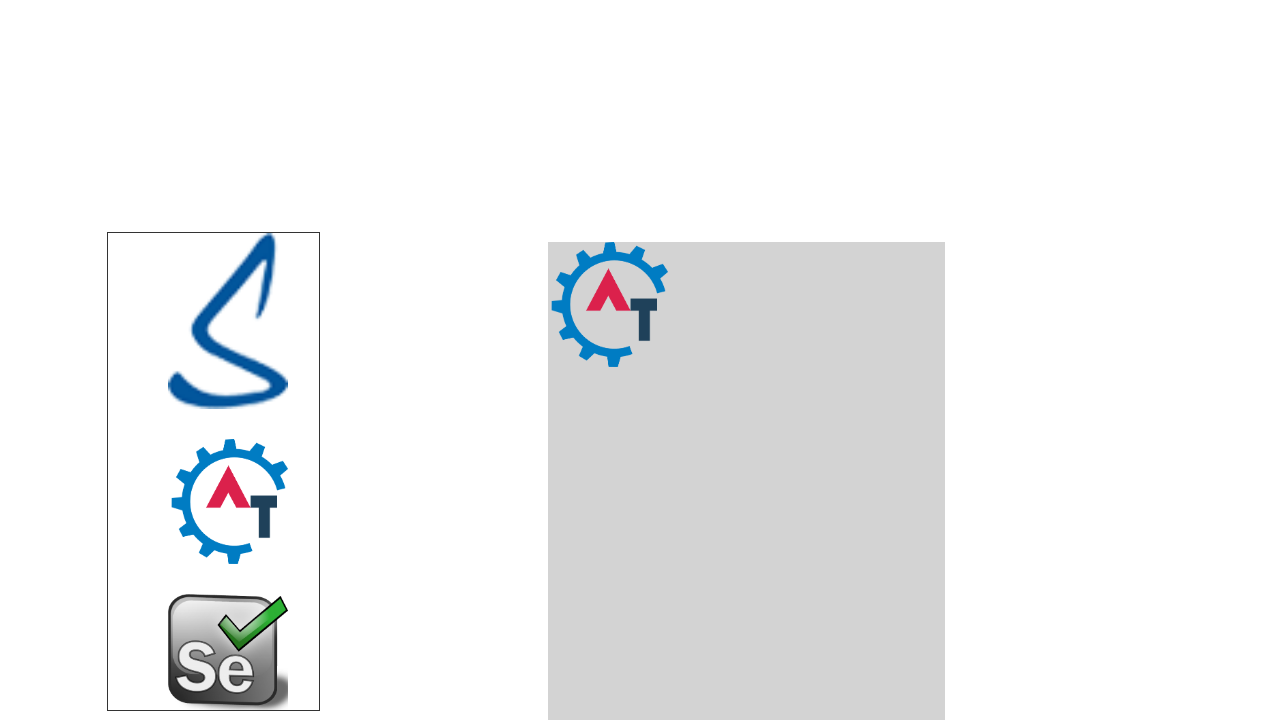